Navigates to the SMVDU (Shri Mata Vaishno Devi University) website homepage and verifies the page loads

Starting URL: https://www.smvdu.ac.in/

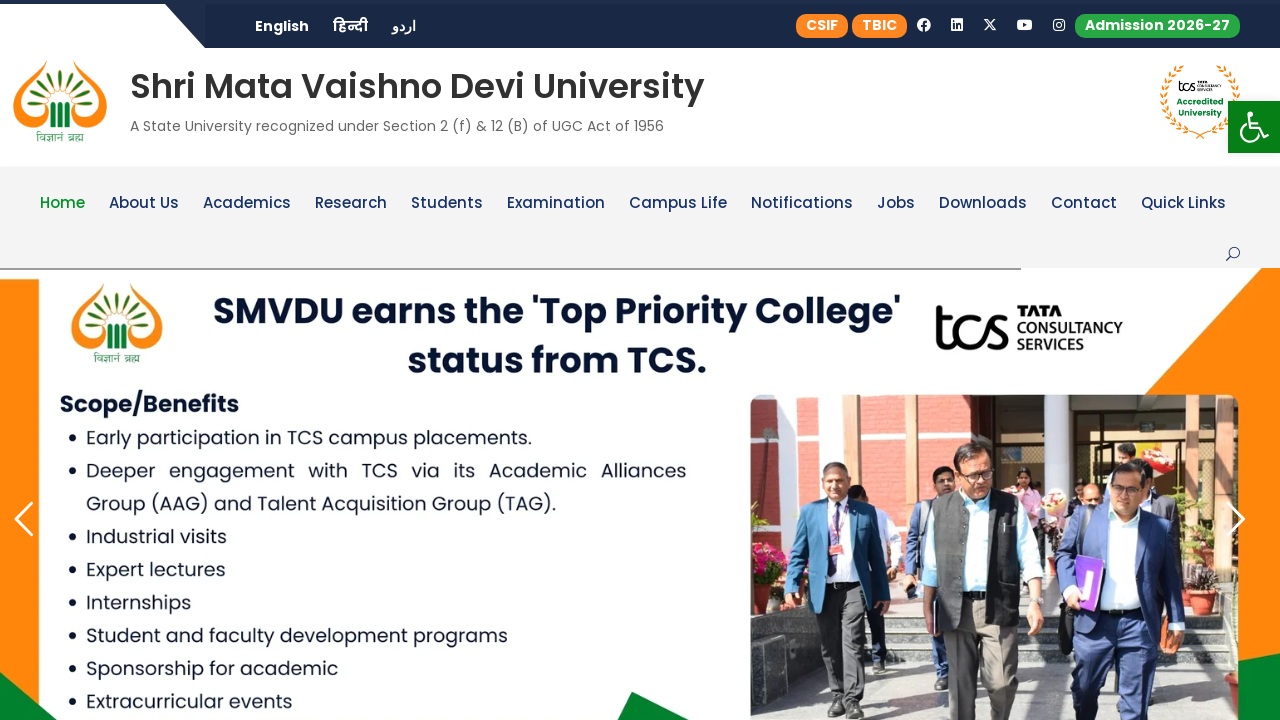

Waited for page DOM to be fully loaded
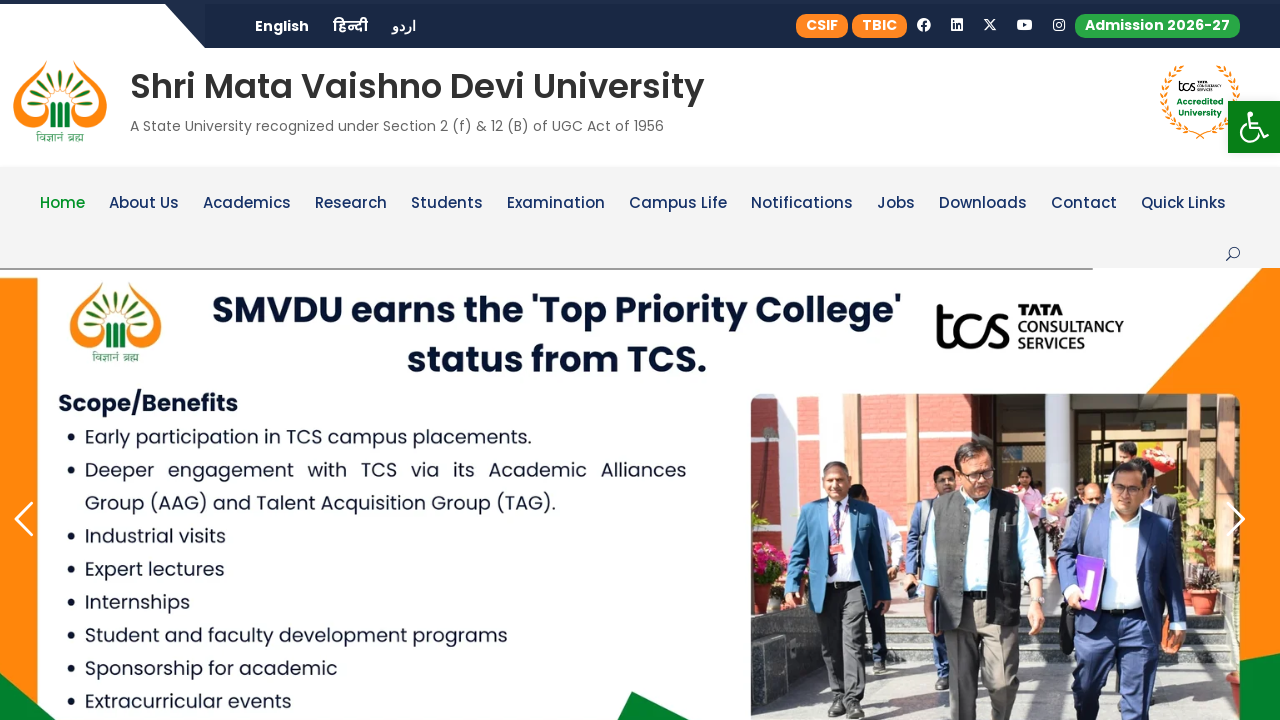

Retrieved page title to verify page loaded successfully
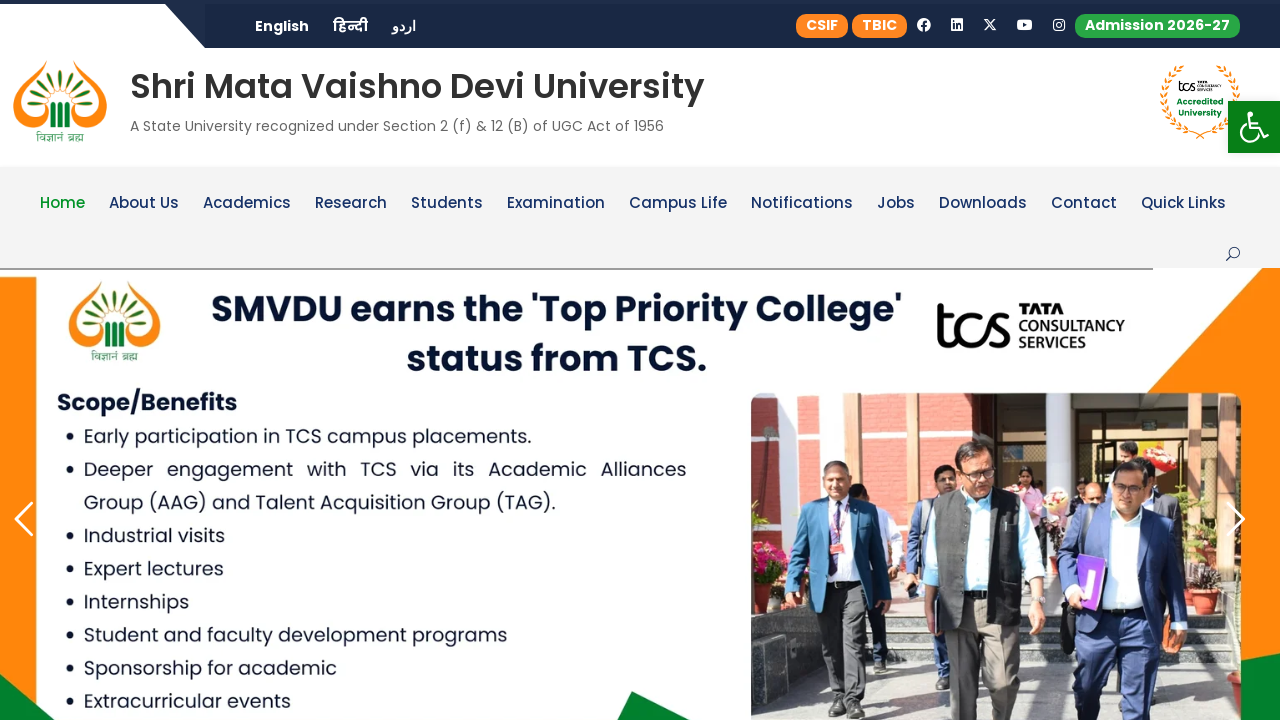

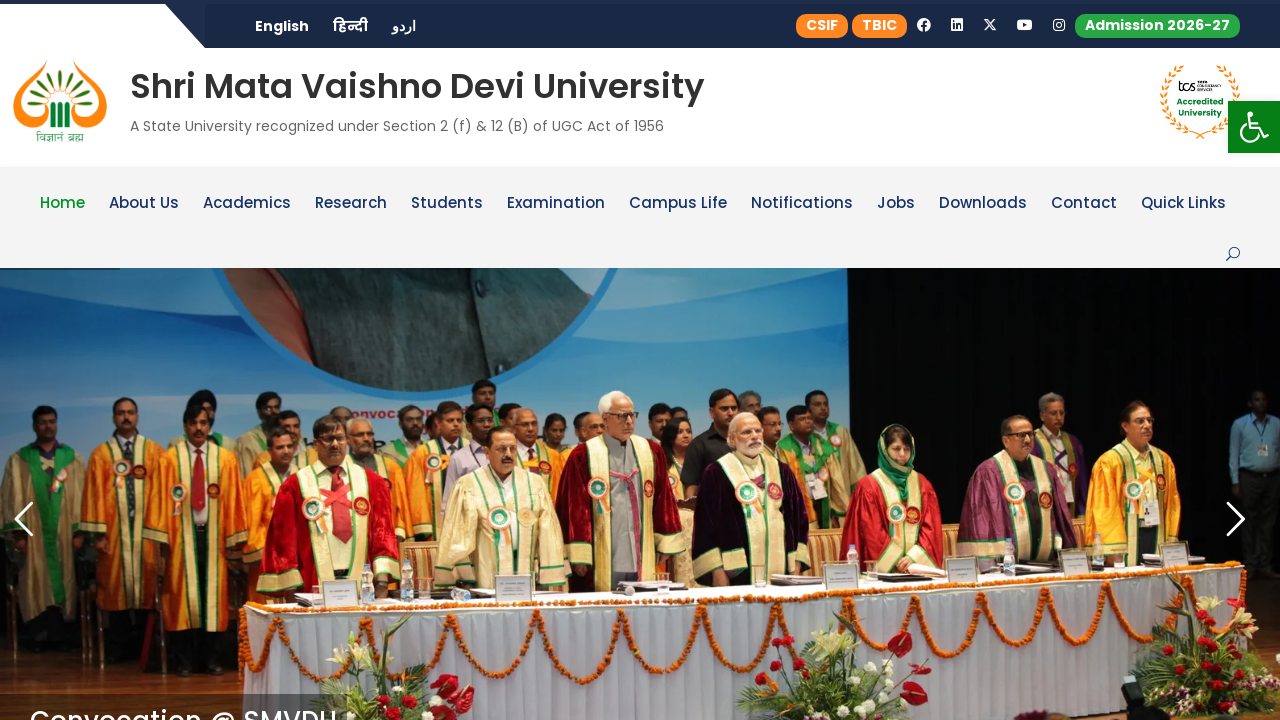